Tests that edits are saved when the edit field loses focus (blur event)

Starting URL: https://demo.playwright.dev/todomvc

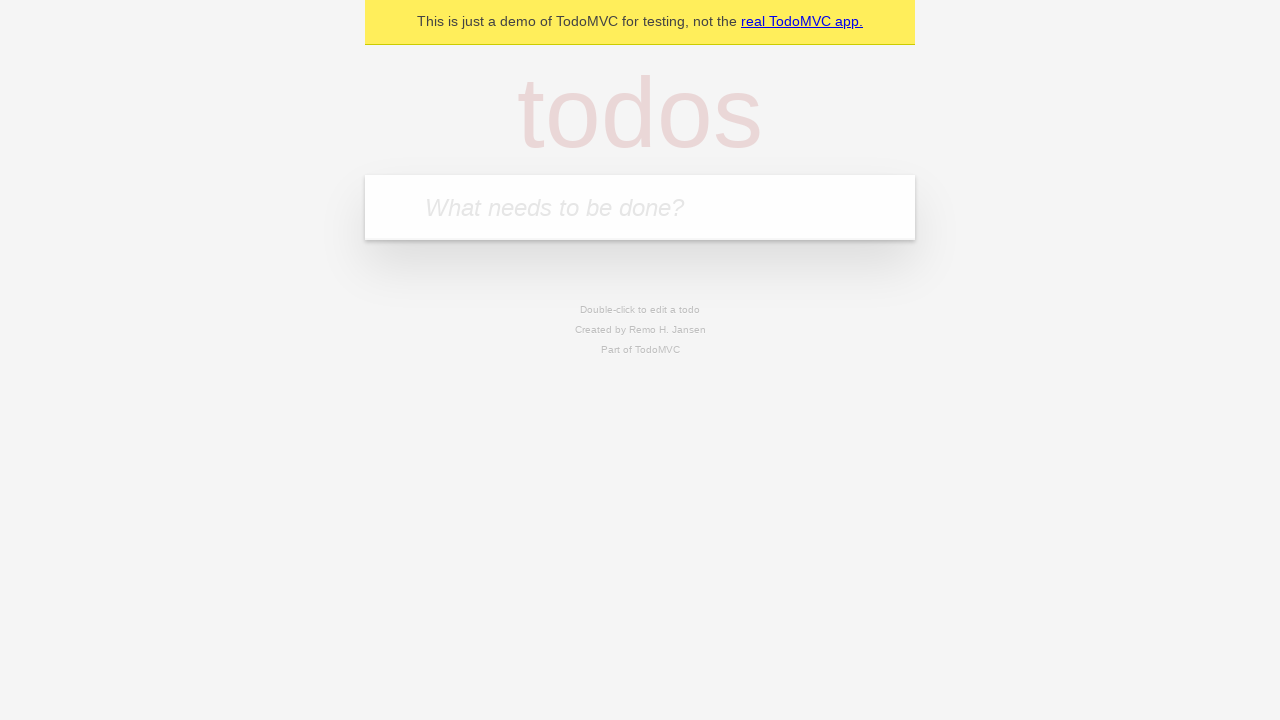

Filled todo input with 'buy some cheese' on internal:attr=[placeholder="What needs to be done?"i]
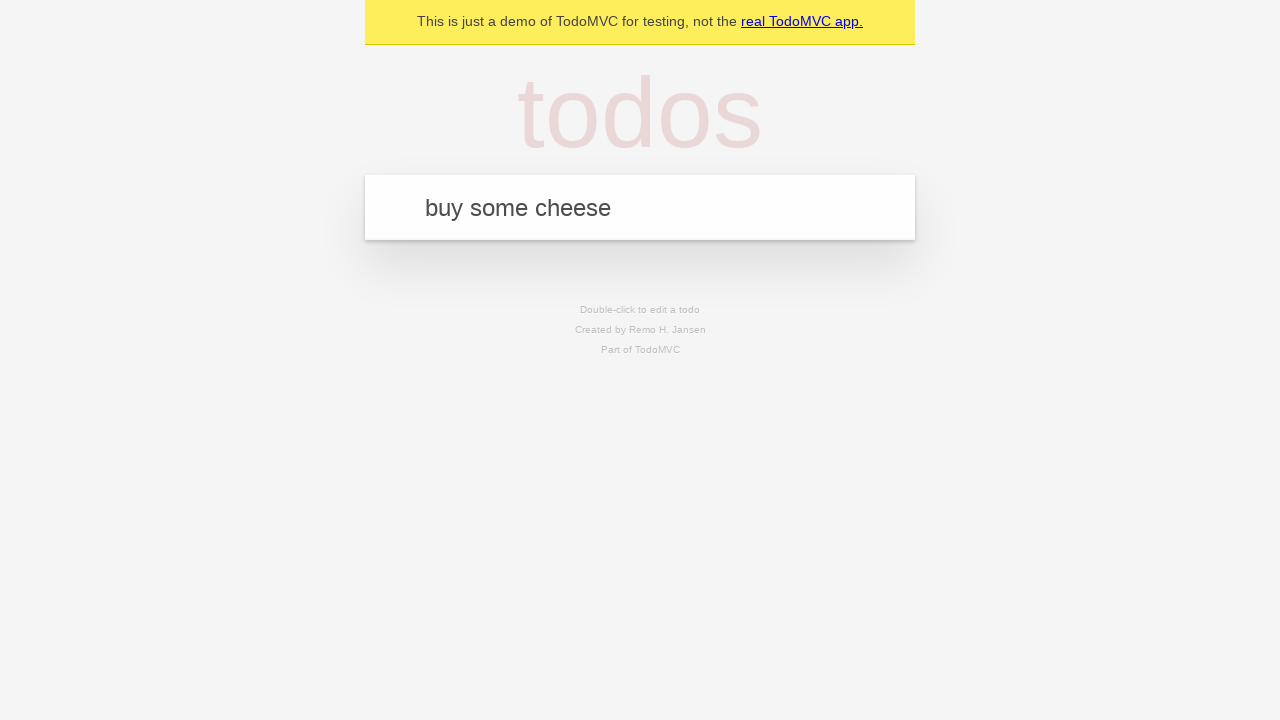

Pressed Enter to create first todo on internal:attr=[placeholder="What needs to be done?"i]
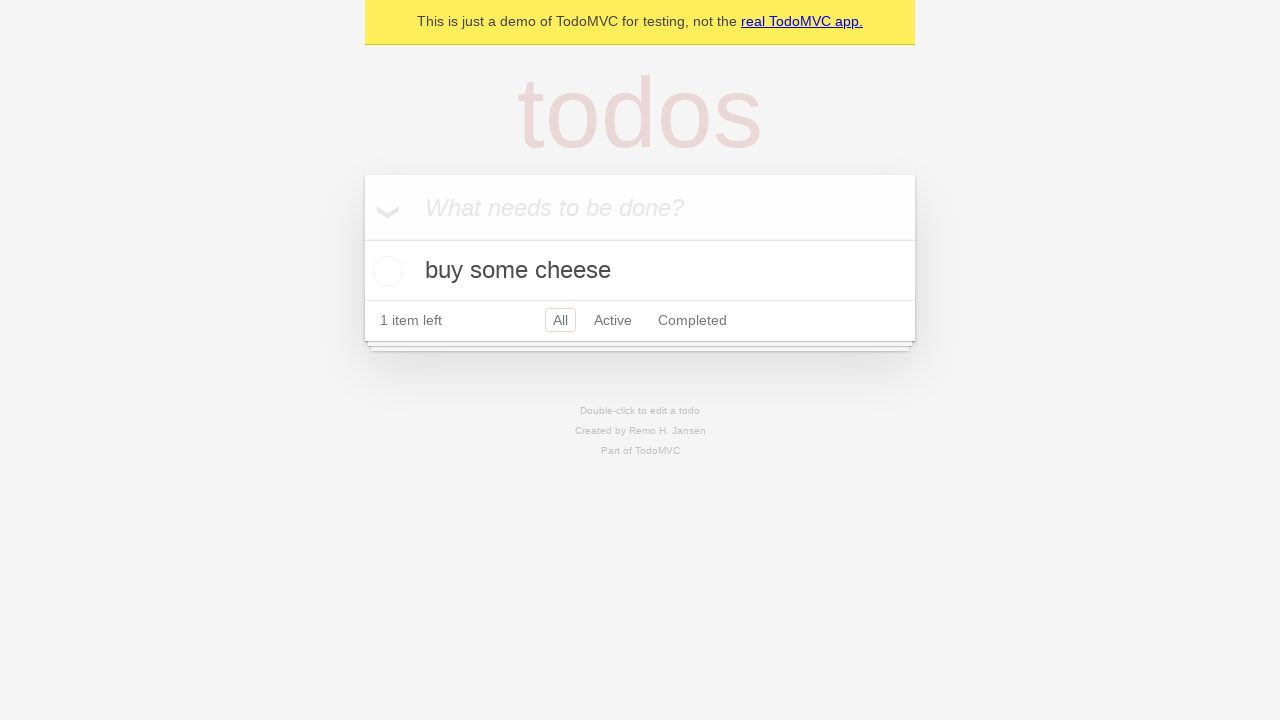

Filled todo input with 'feed the cat' on internal:attr=[placeholder="What needs to be done?"i]
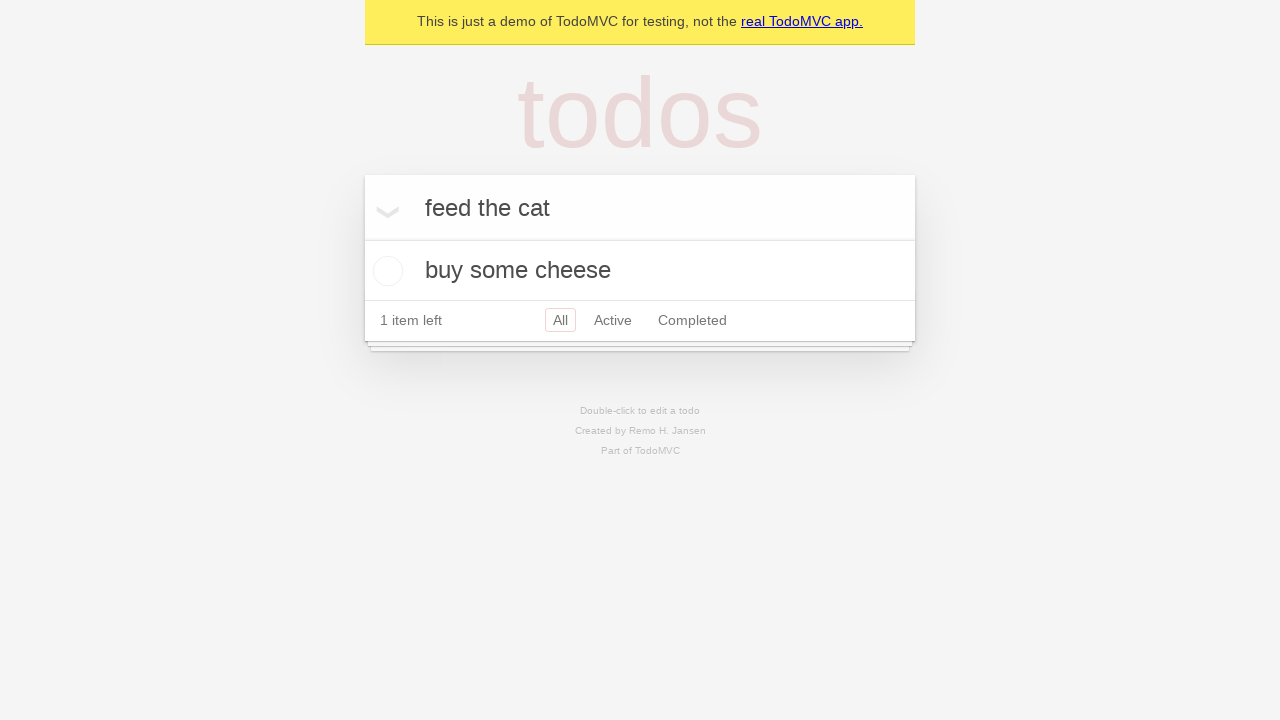

Pressed Enter to create second todo on internal:attr=[placeholder="What needs to be done?"i]
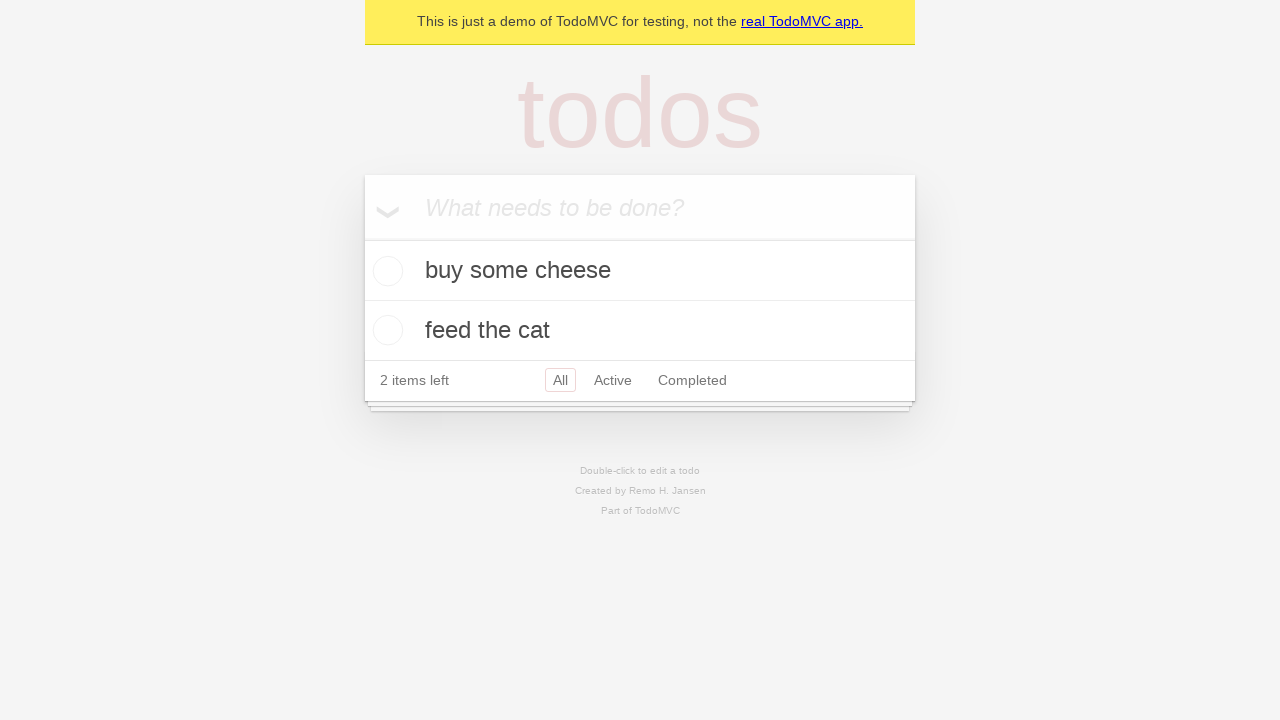

Filled todo input with 'book a doctors appointment' on internal:attr=[placeholder="What needs to be done?"i]
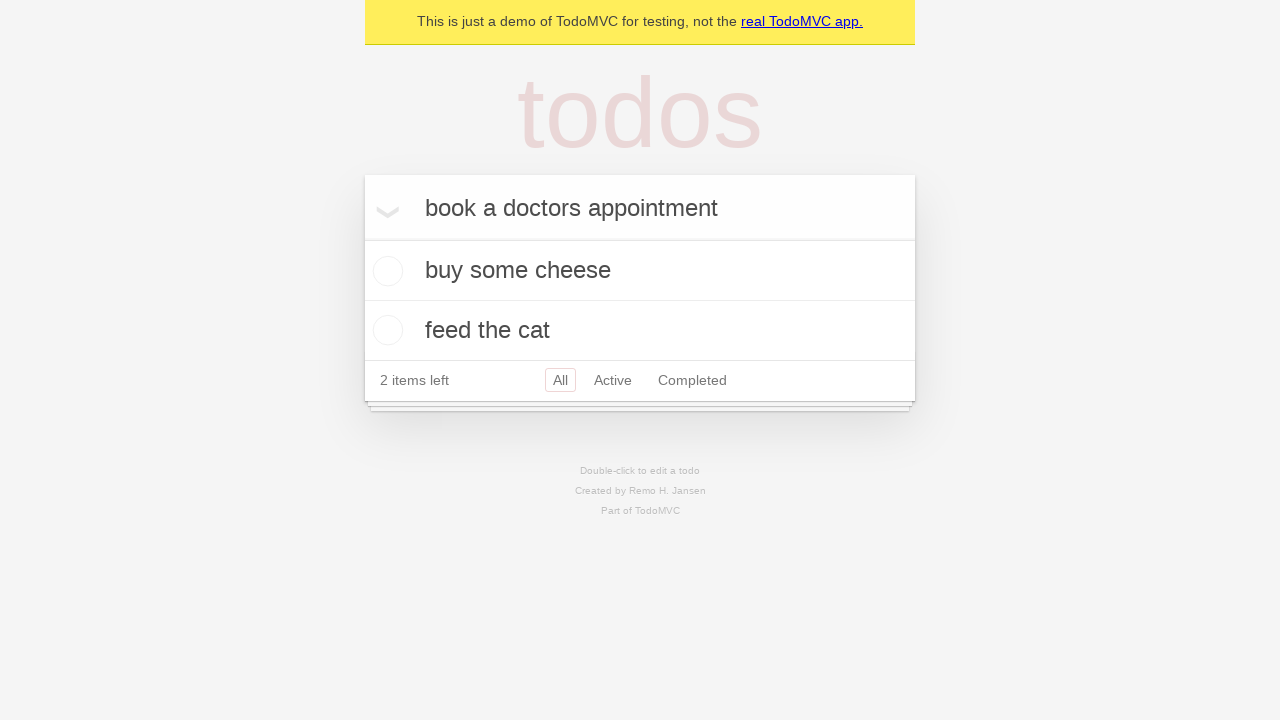

Pressed Enter to create third todo on internal:attr=[placeholder="What needs to be done?"i]
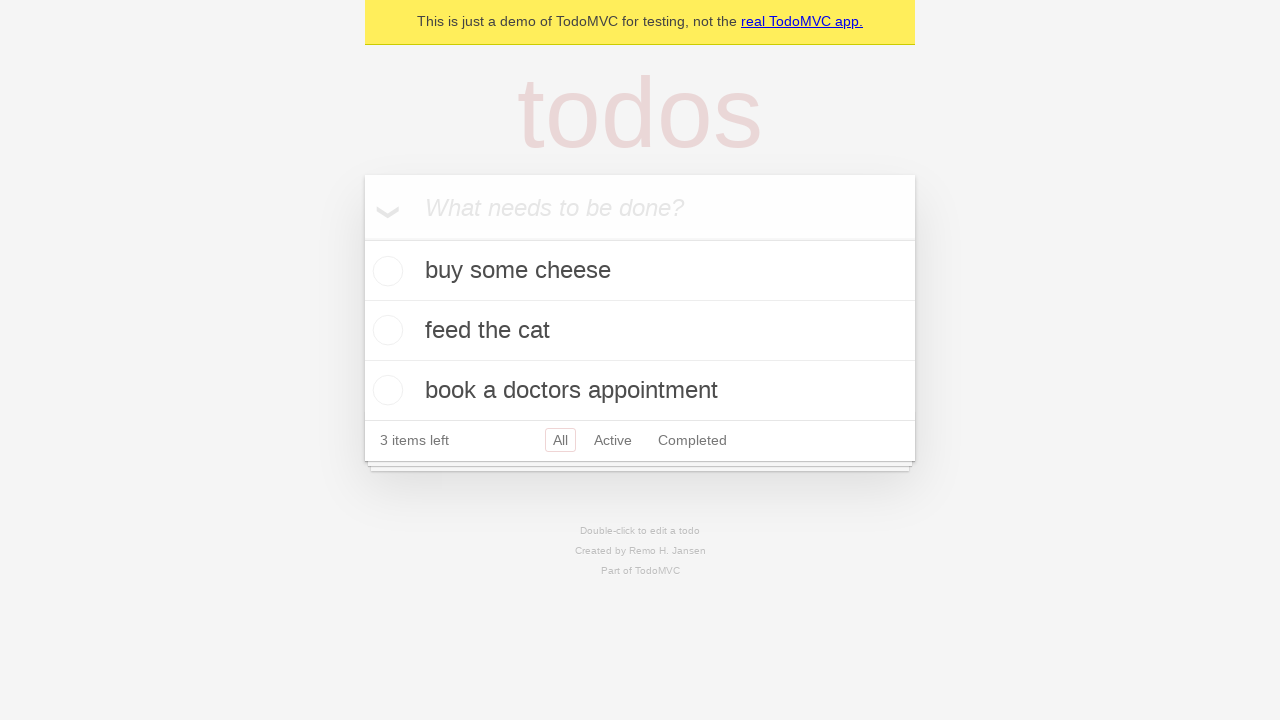

Double-clicked second todo to enter edit mode at (640, 331) on internal:testid=[data-testid="todo-item"s] >> nth=1
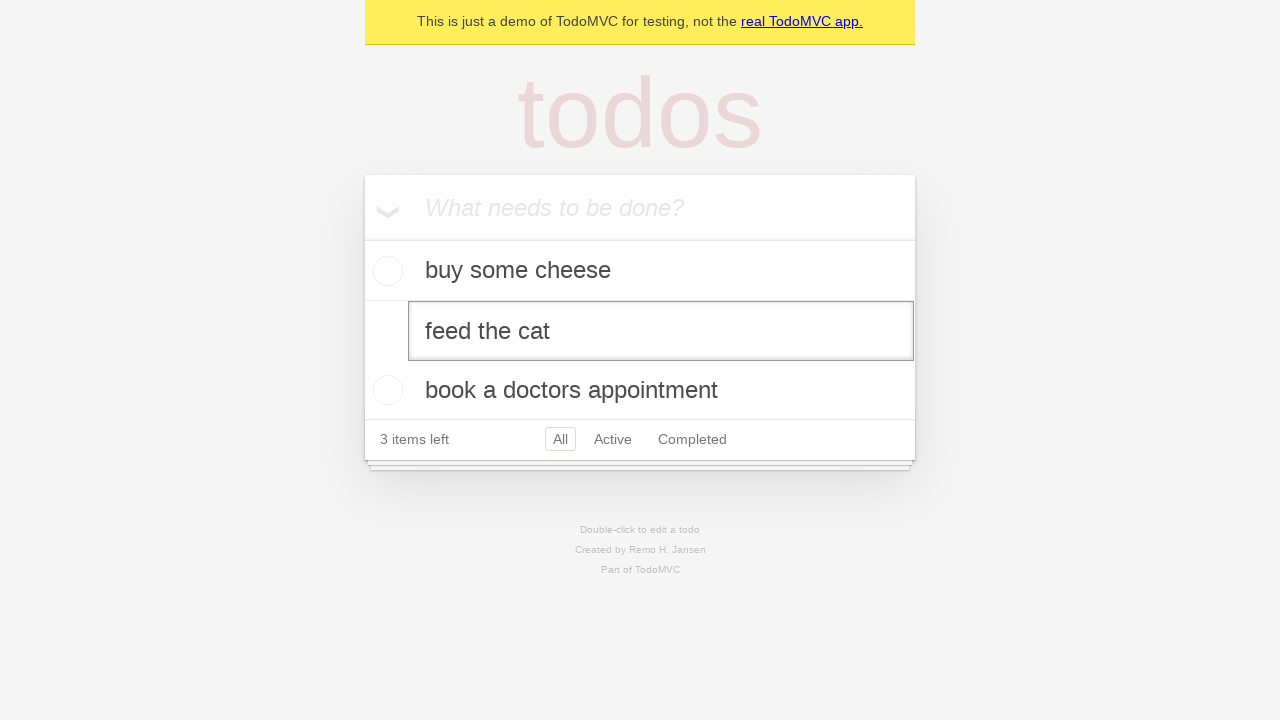

Filled edit field with 'buy some sausages' on internal:testid=[data-testid="todo-item"s] >> nth=1 >> internal:role=textbox[nam
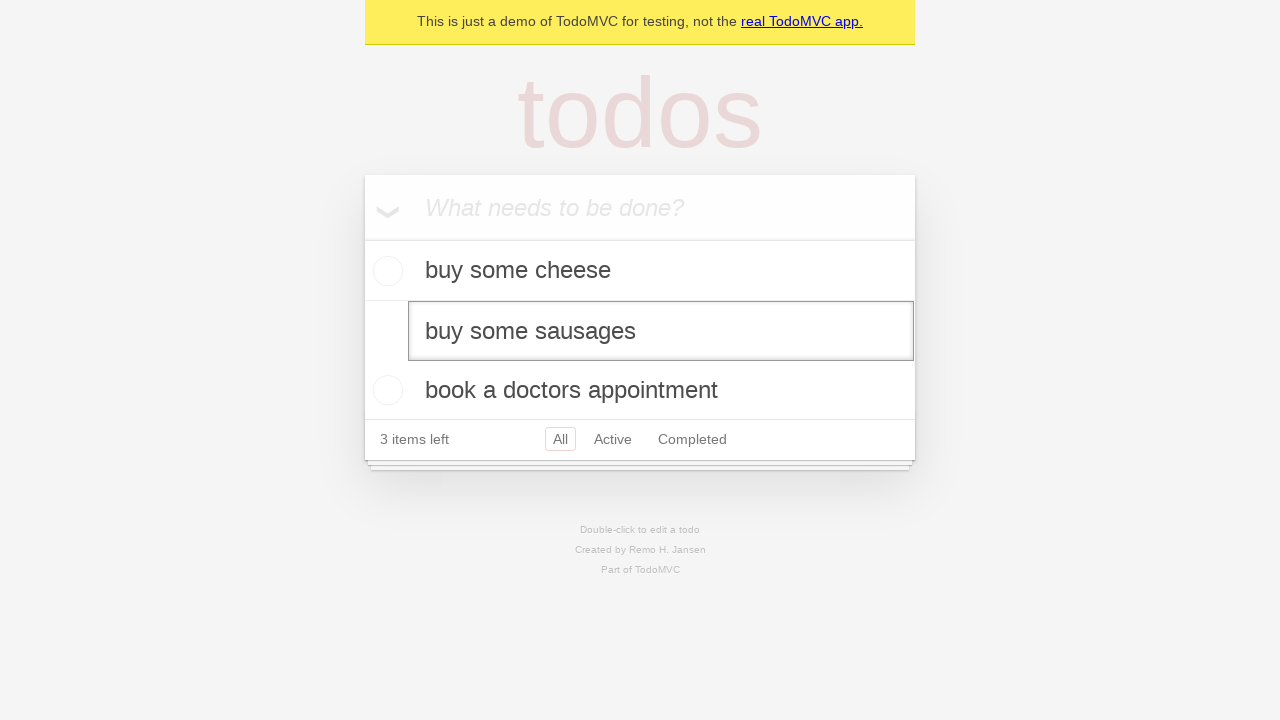

Dispatched blur event to save edits
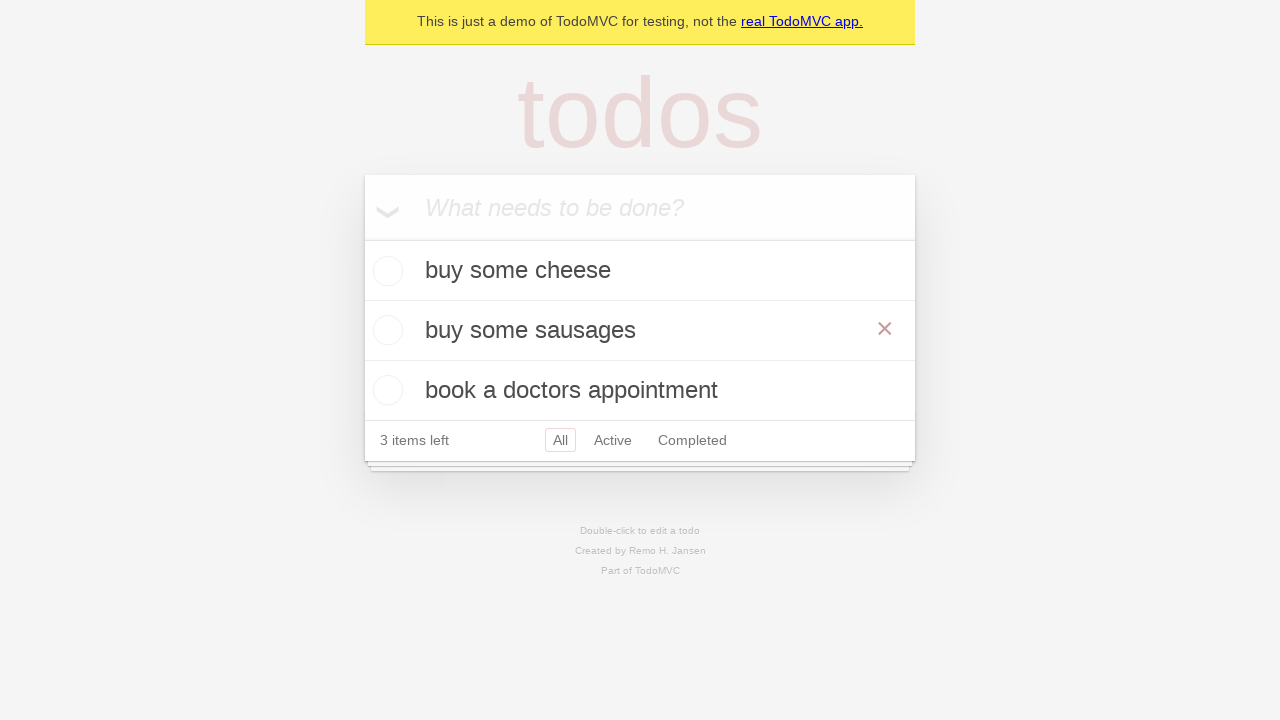

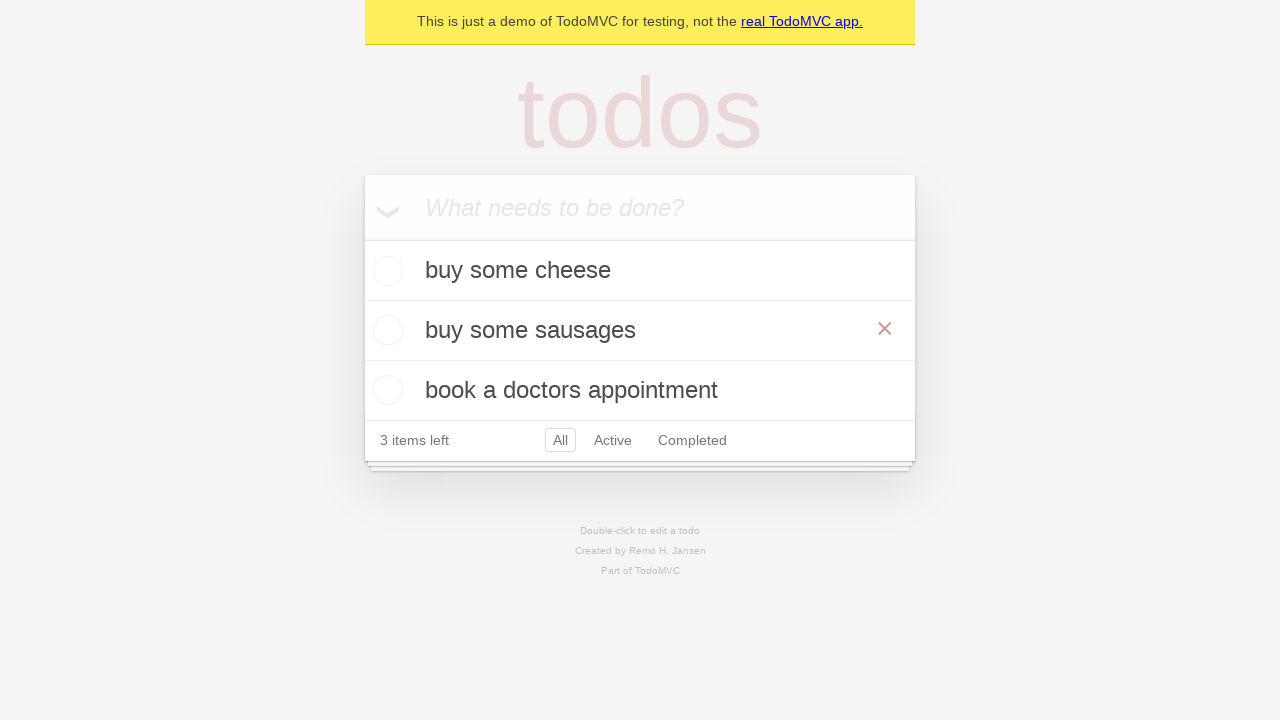